Tests window handling by clicking a button that opens a new window, then switching to the new window and verifying its title

Starting URL: https://testautomationpractice.blogspot.com/

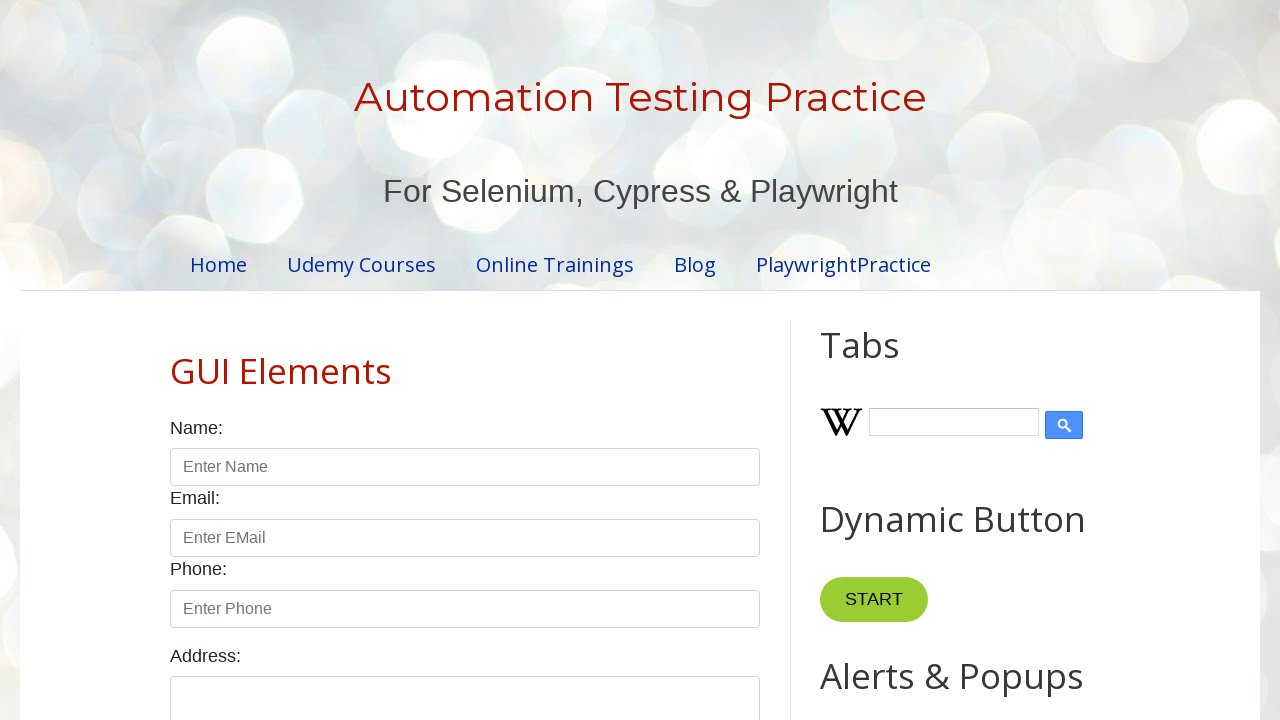

Clicked button to open new window at (880, 361) on xpath=//button[@onclick='myFunction()']
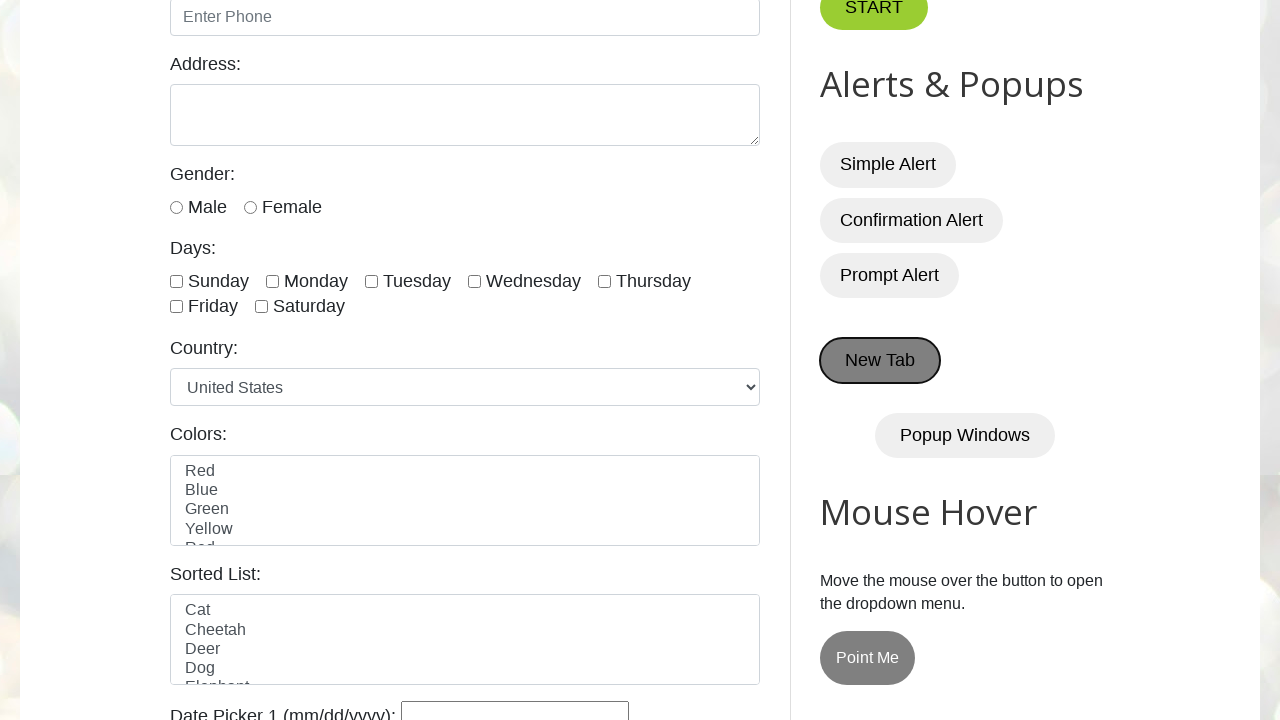

Captured new window/tab
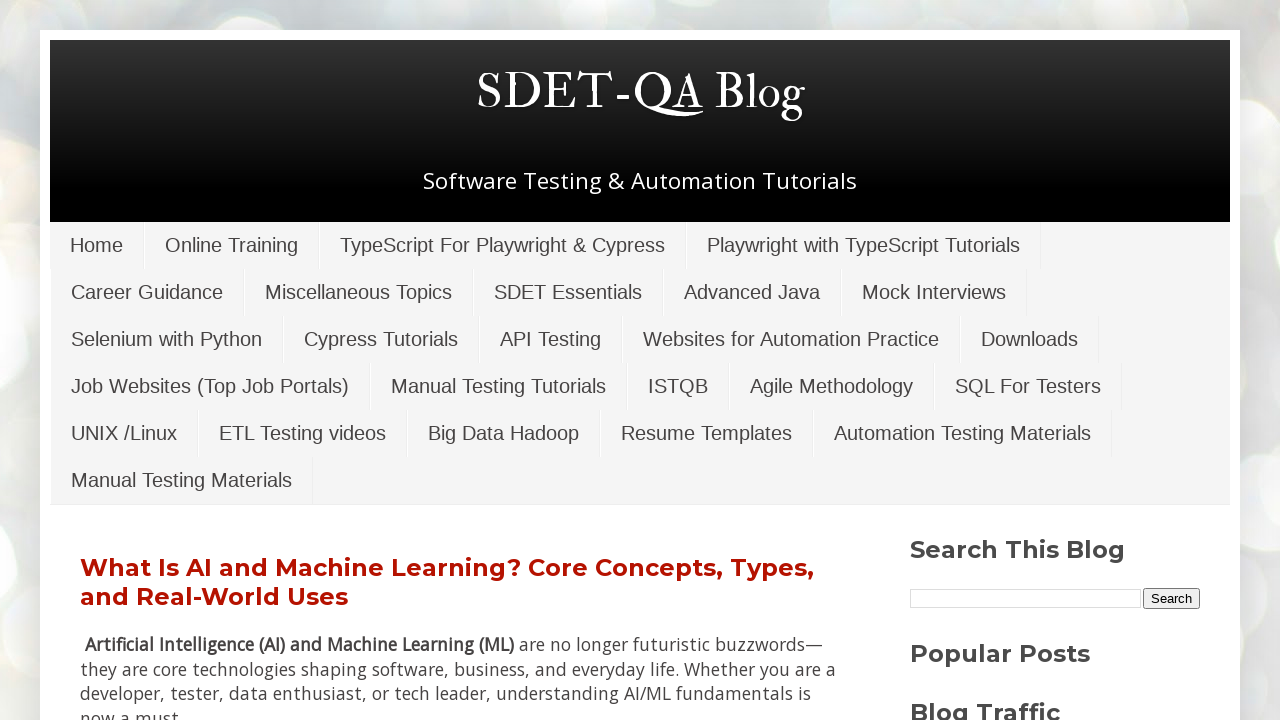

New window loaded completely
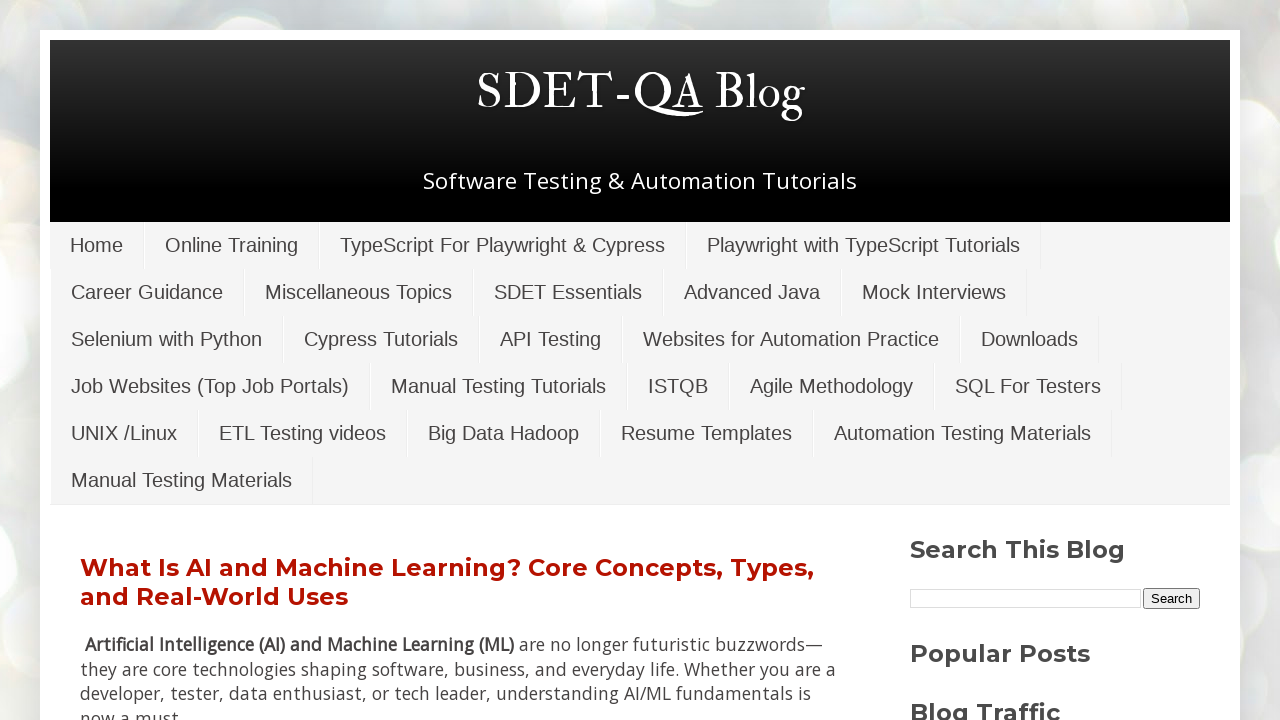

Retrieved new window title: 'SDET-QA Blog'
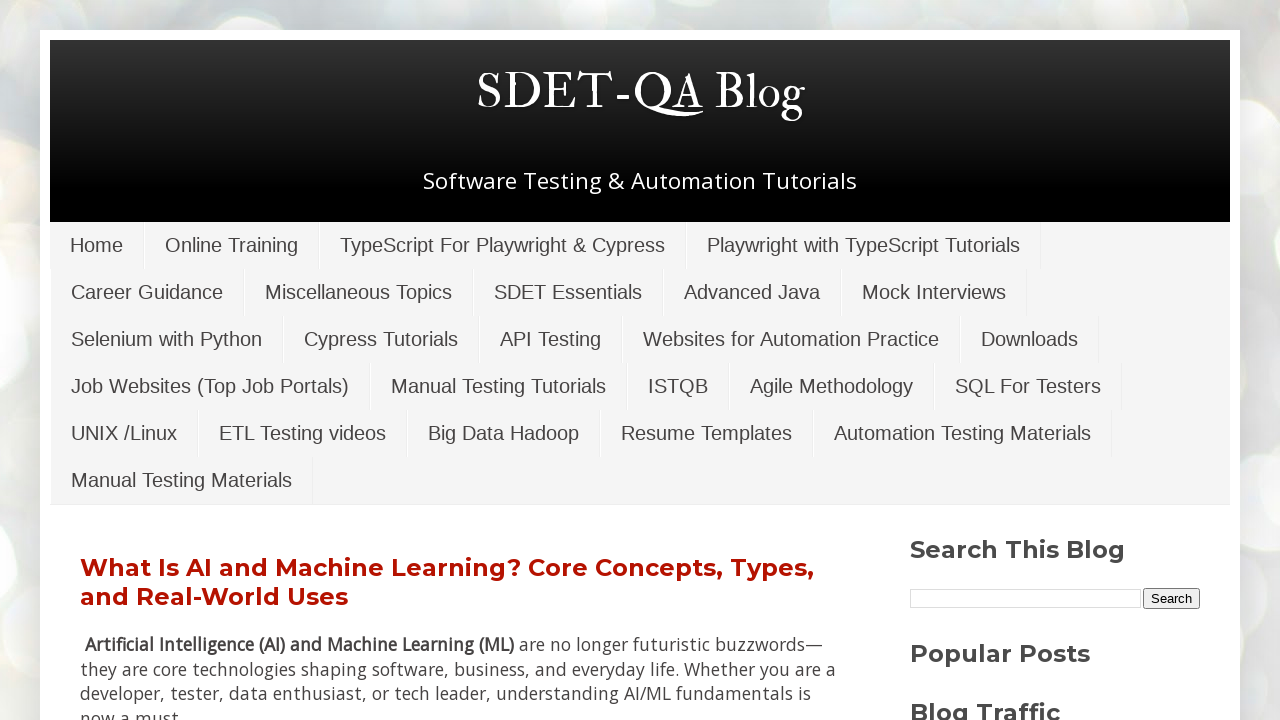

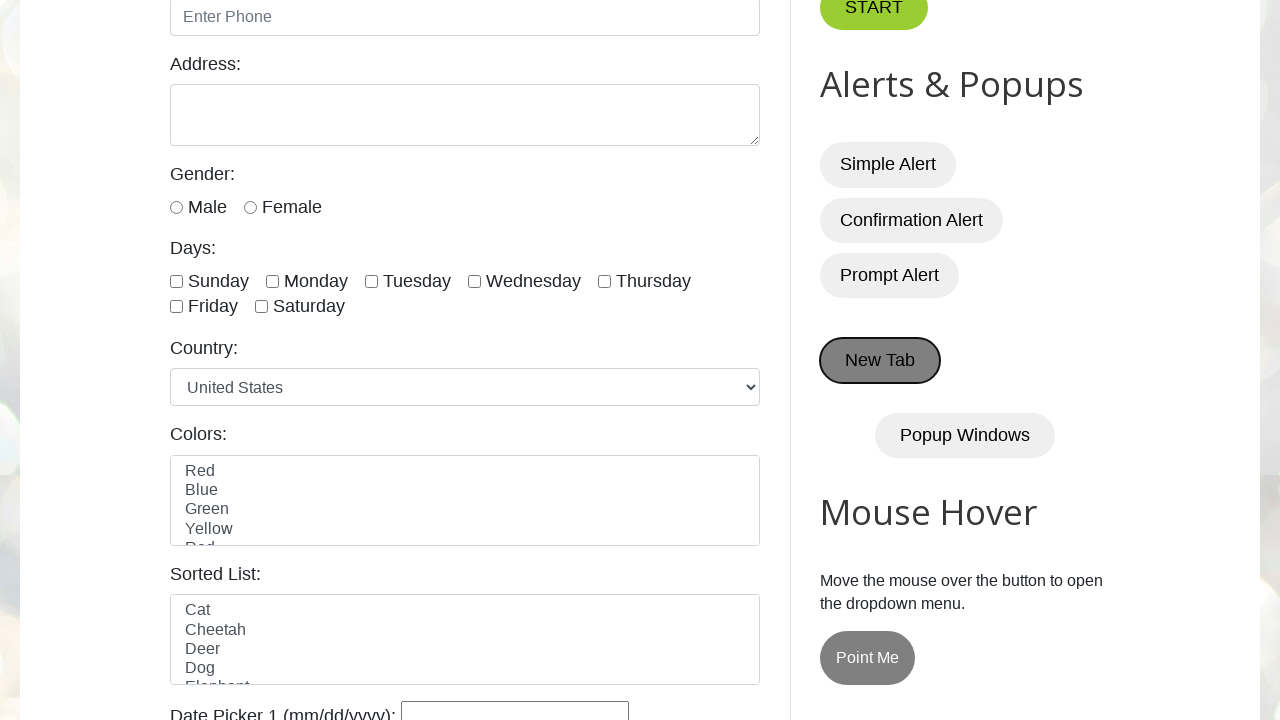